Tests dynamic content loading by clicking Start button and verifying "Hello World!" text appears

Starting URL: https://the-internet.herokuapp.com/dynamic_loading/1

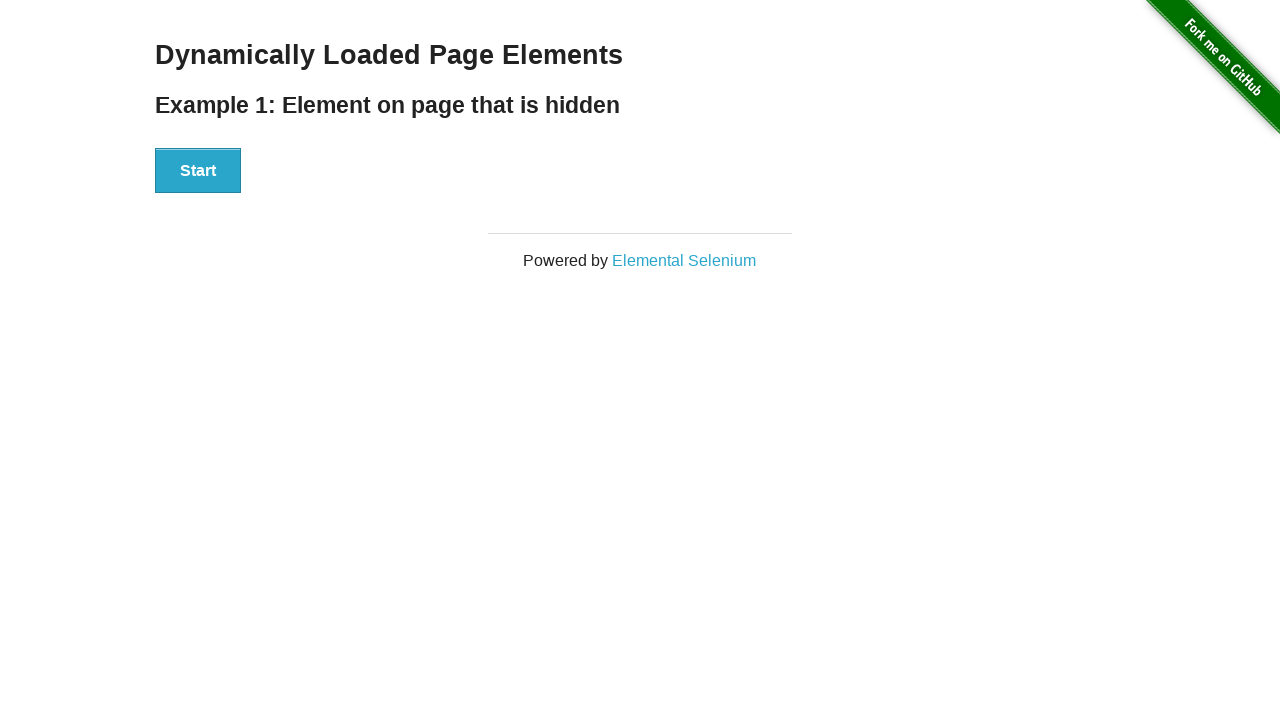

Clicked Start button to trigger dynamic content loading at (198, 171) on xpath=//button
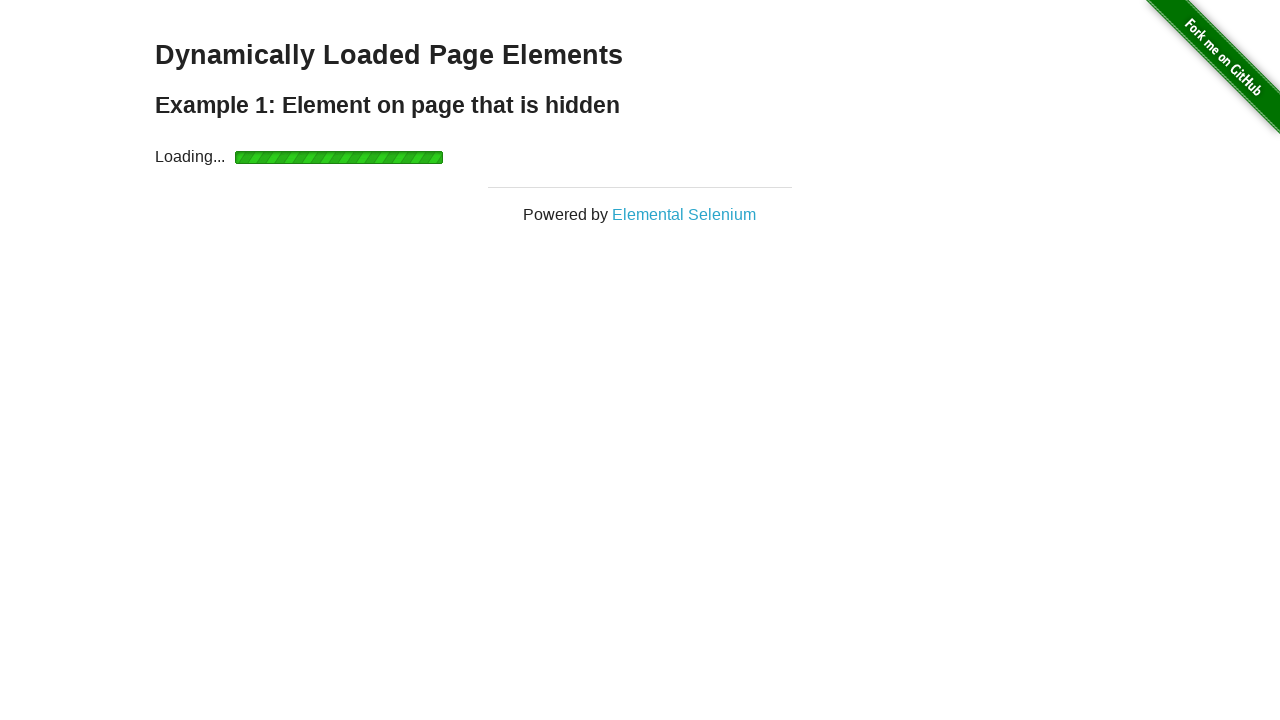

Waited for 'Hello World!' text to become visible
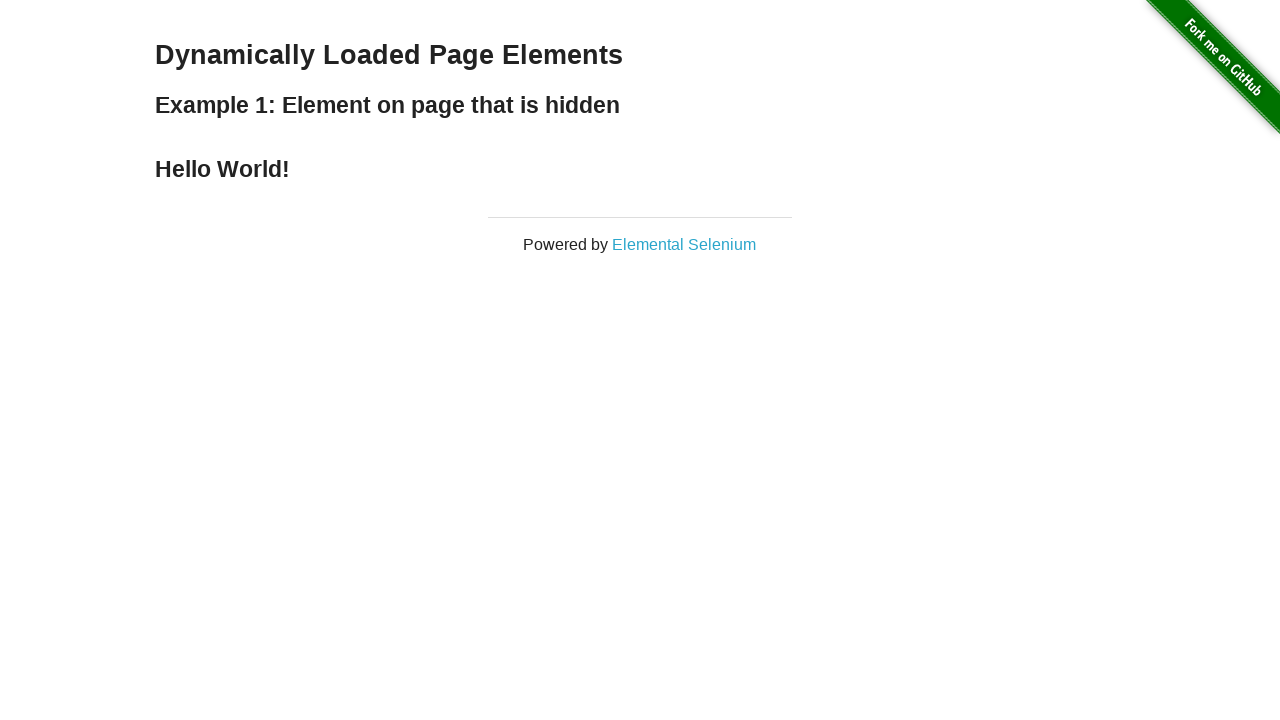

Located the 'Hello World!' element
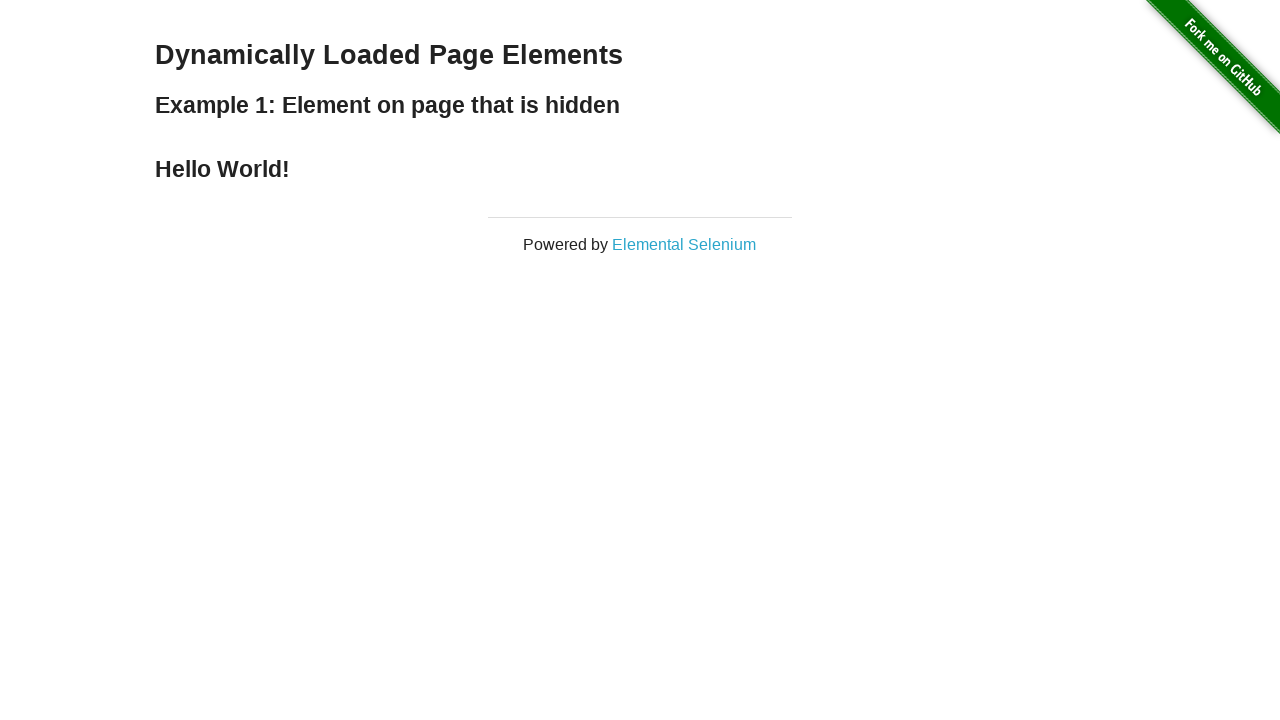

Verified that 'Hello World!' text content matches expected value
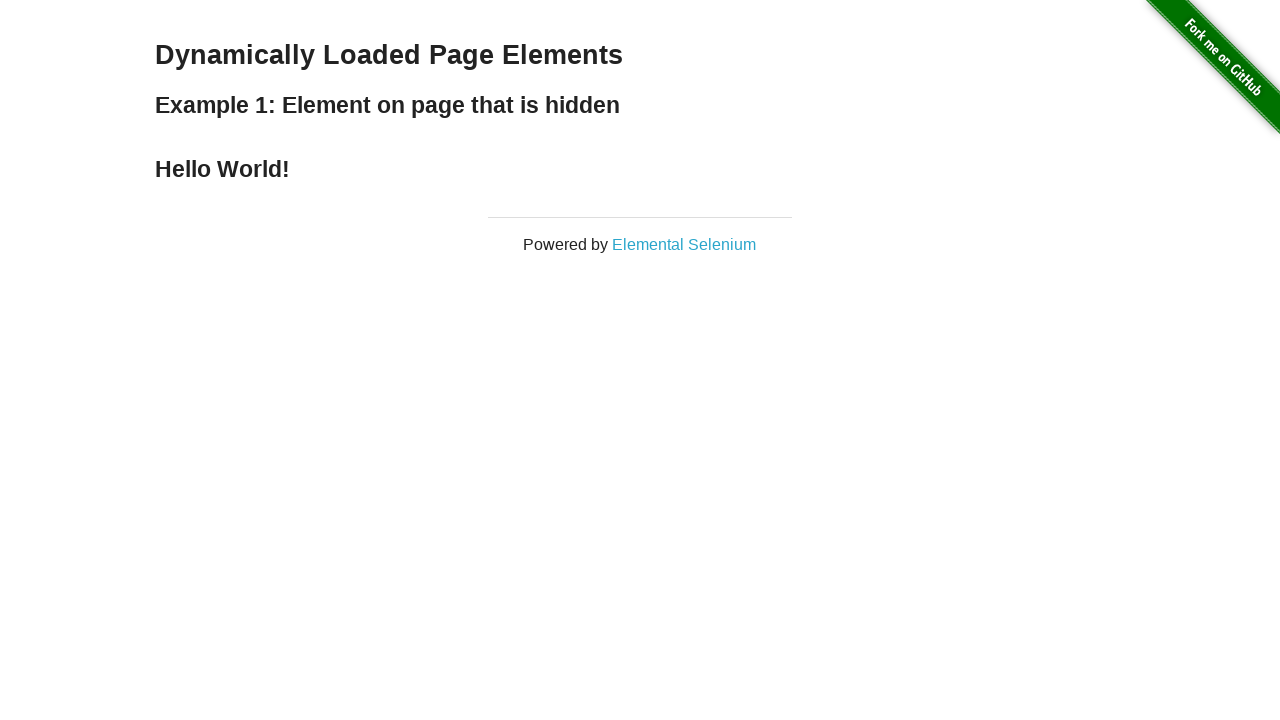

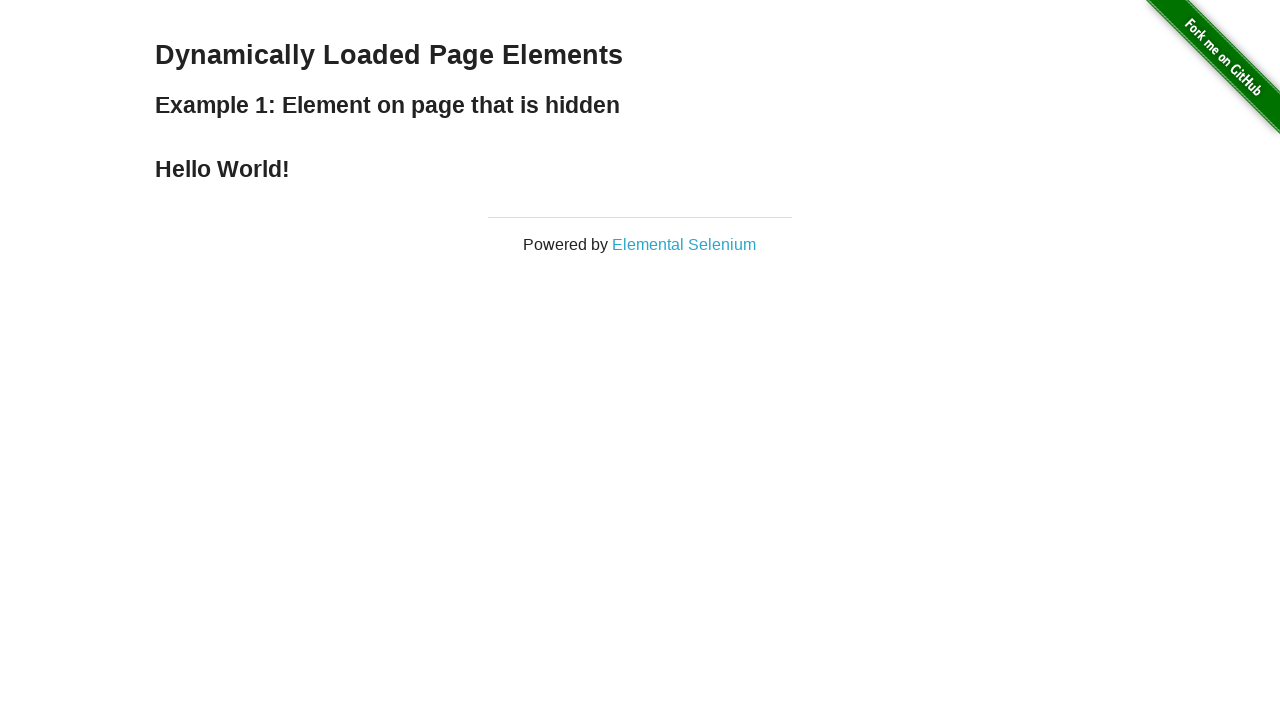